Tests confirm dialog interaction by clicking a button that triggers a confirm dialog and accepting it

Starting URL: https://www.selenium.dev/documentation/webdriver/interactions/alerts/

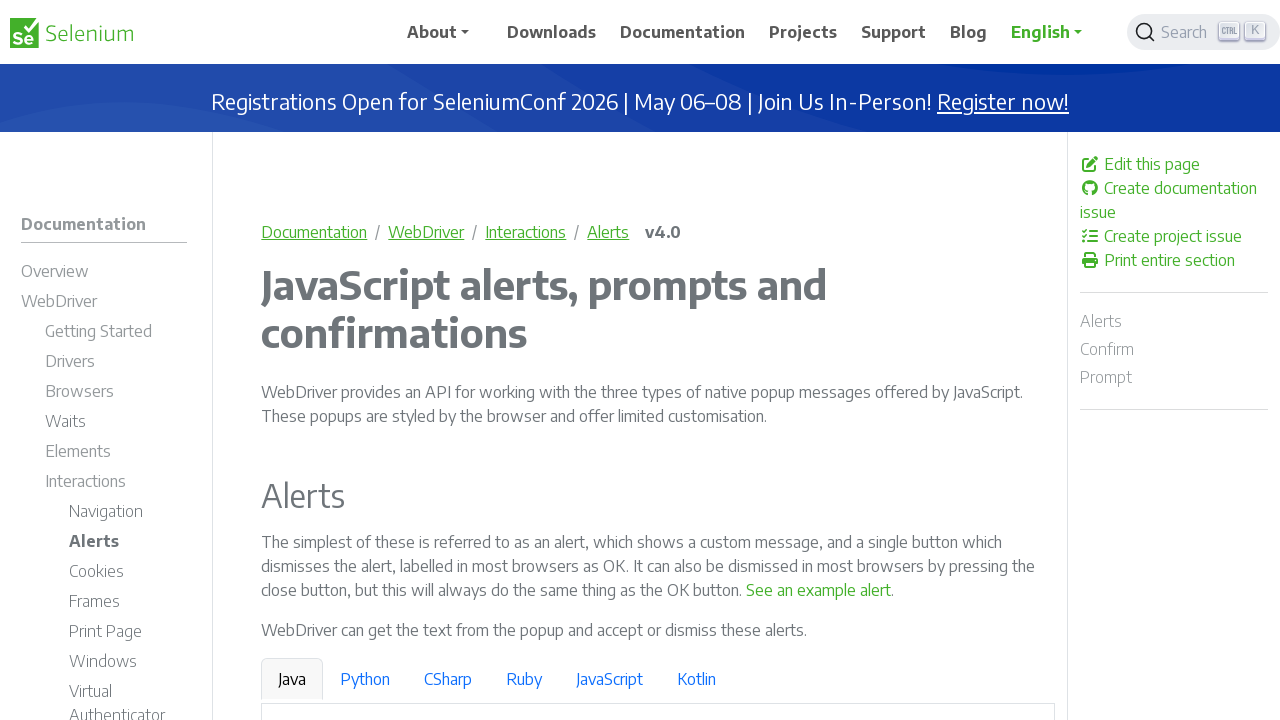

Set up dialog handler to accept confirm dialog
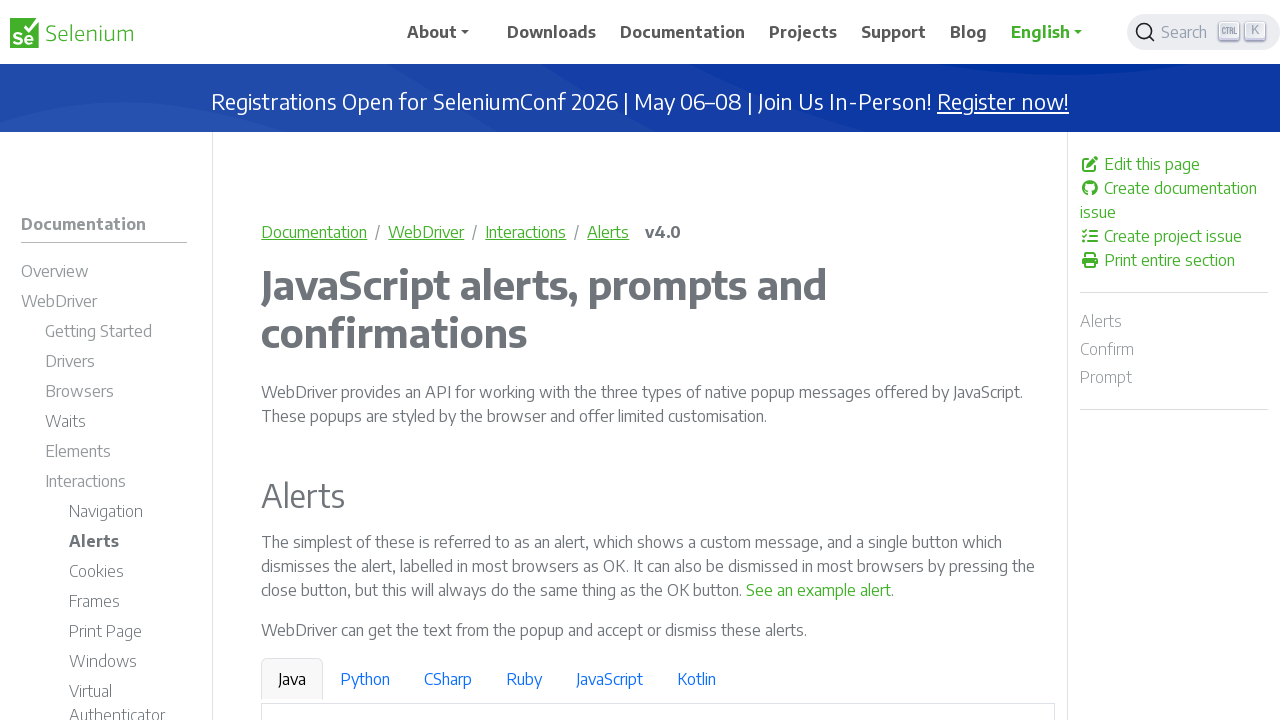

Clicked button to trigger confirm dialog at (964, 361) on internal:text="See a sample confirm"s
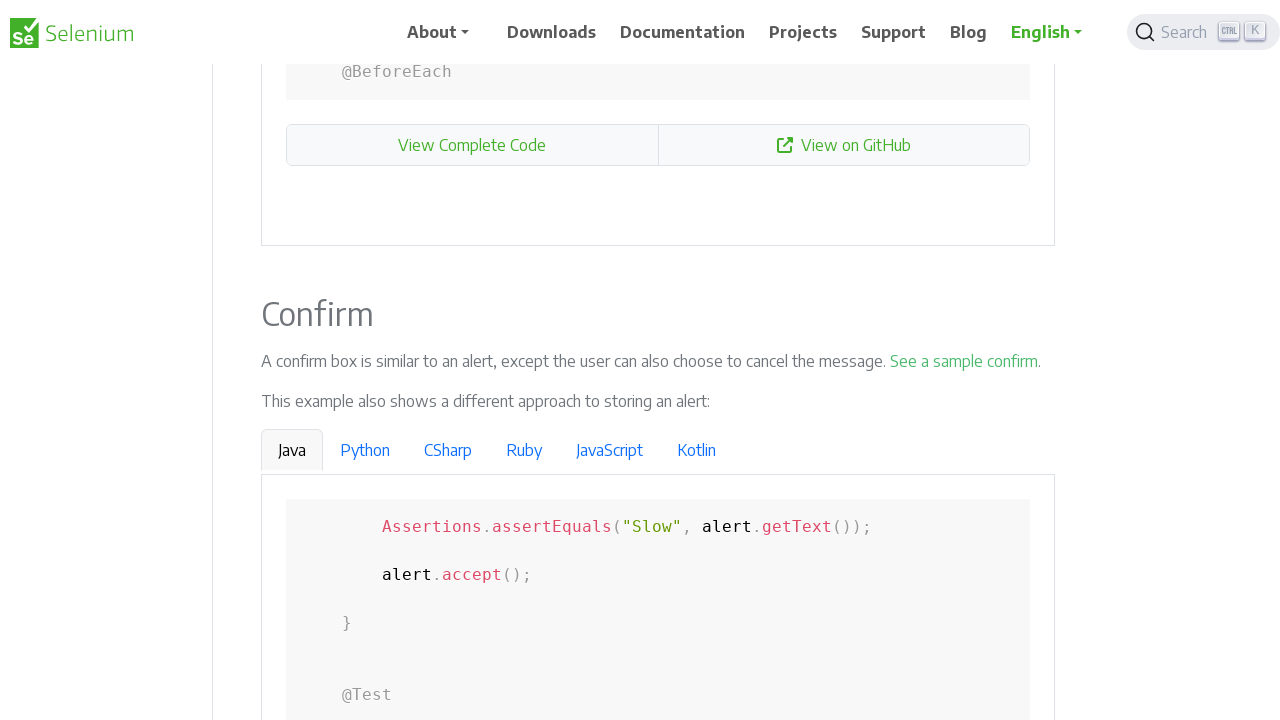

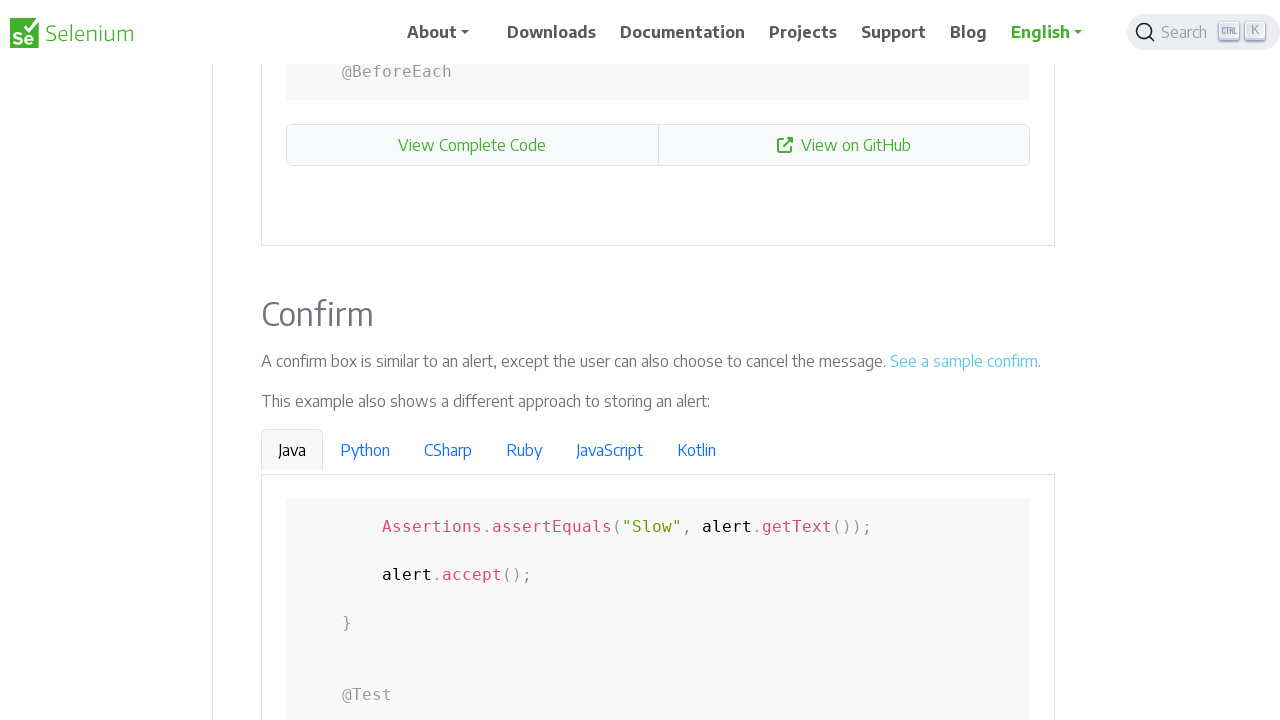